Verifies whether the options in a dropdown menu are sorted in alphabetical order by comparing the original list with a sorted version

Starting URL: http://testautomationpractice.blogspot.com/

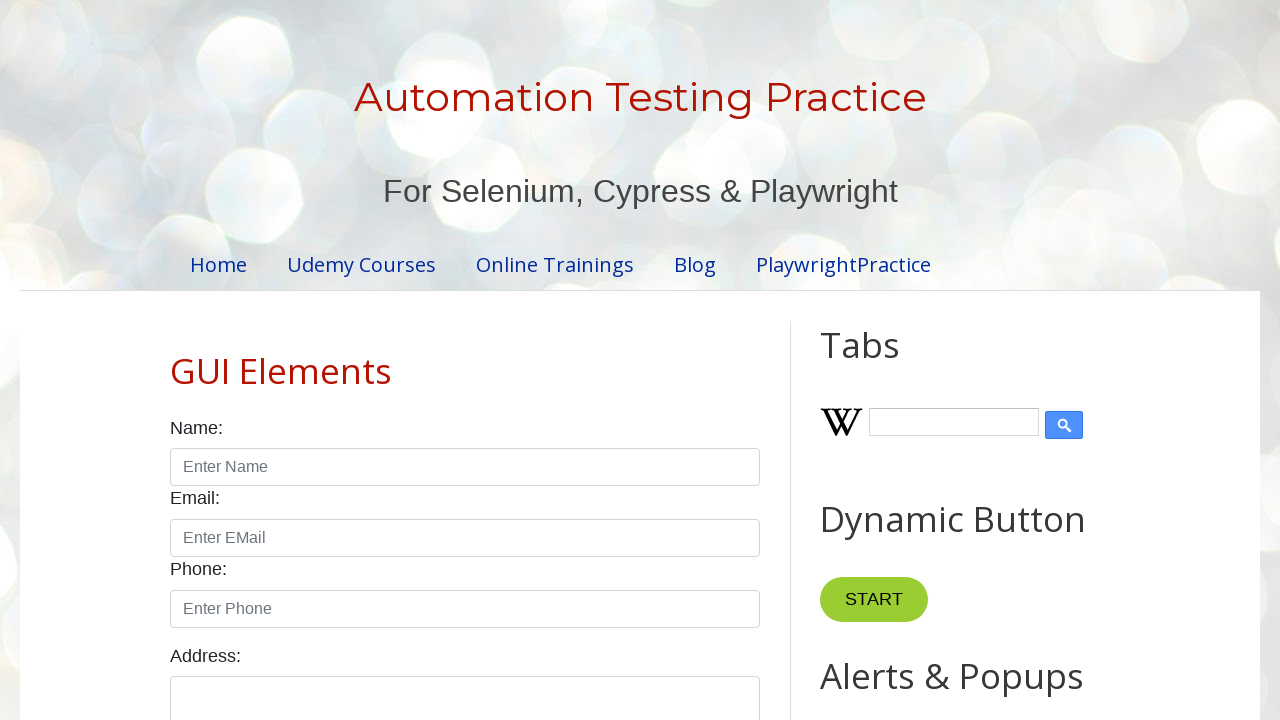

Navigated to test automation practice website
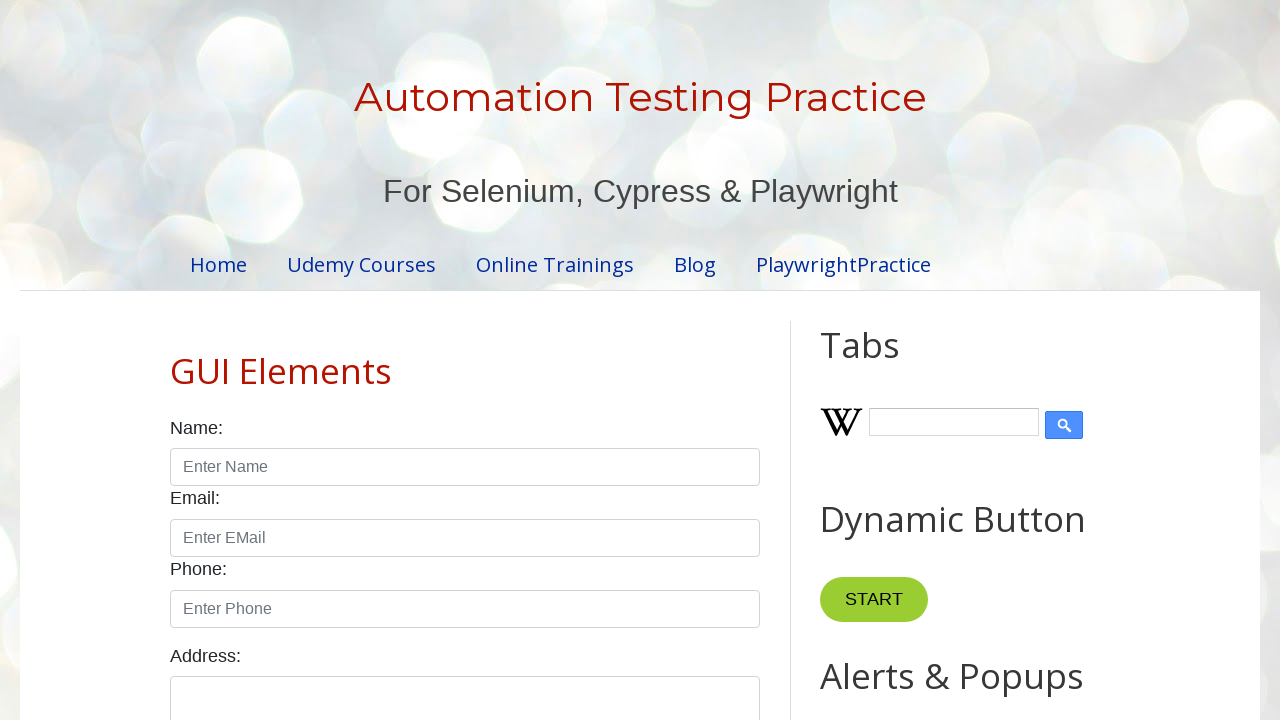

Located the speed dropdown element
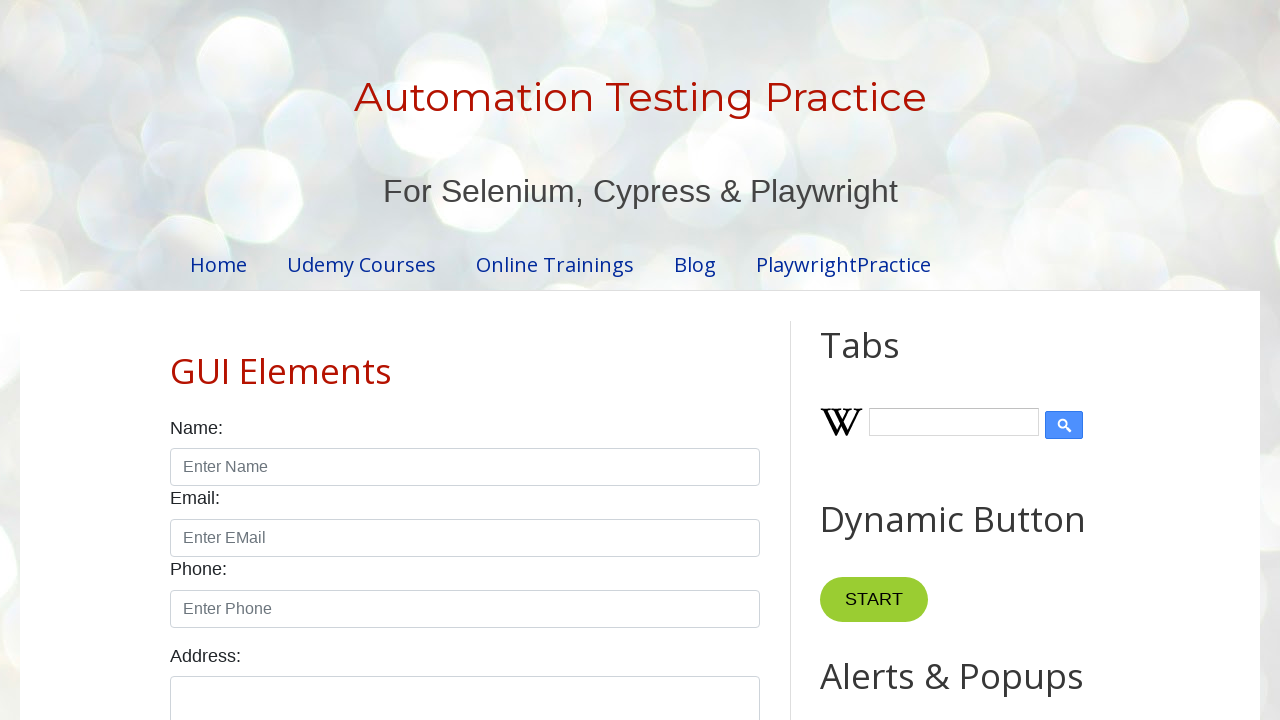

Retrieved all dropdown options
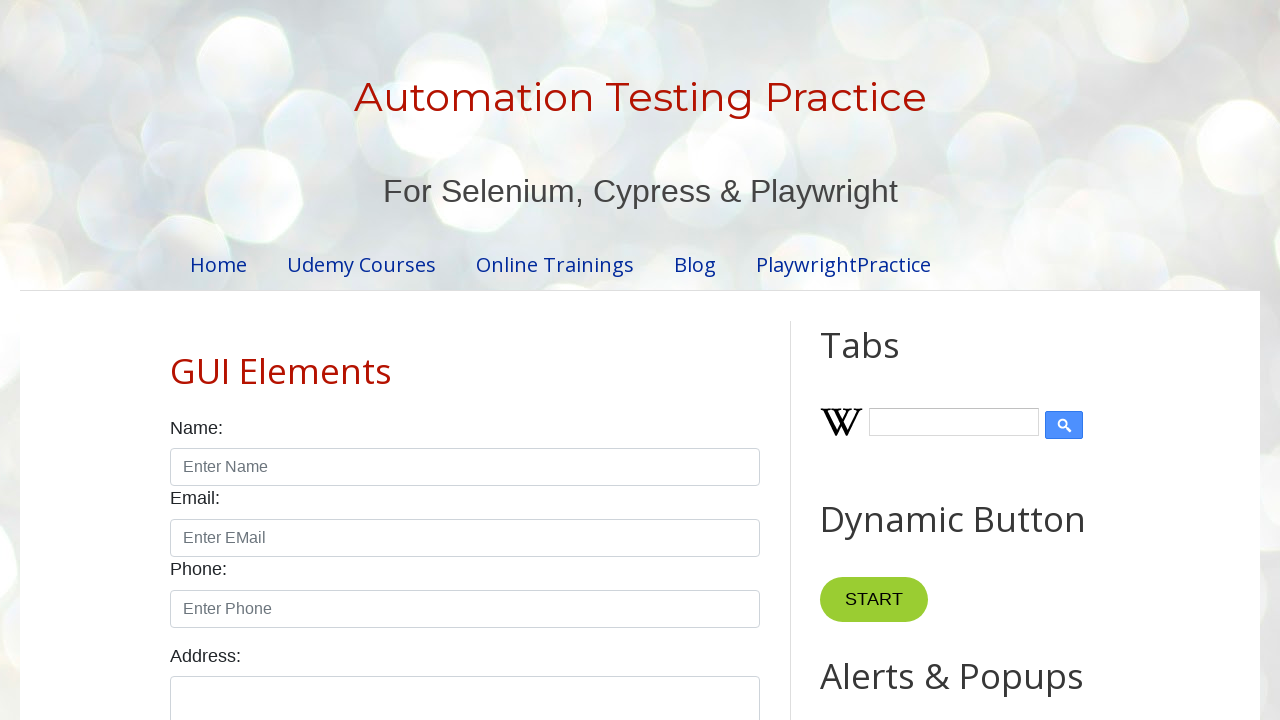

Extracted text from all 0 dropdown options
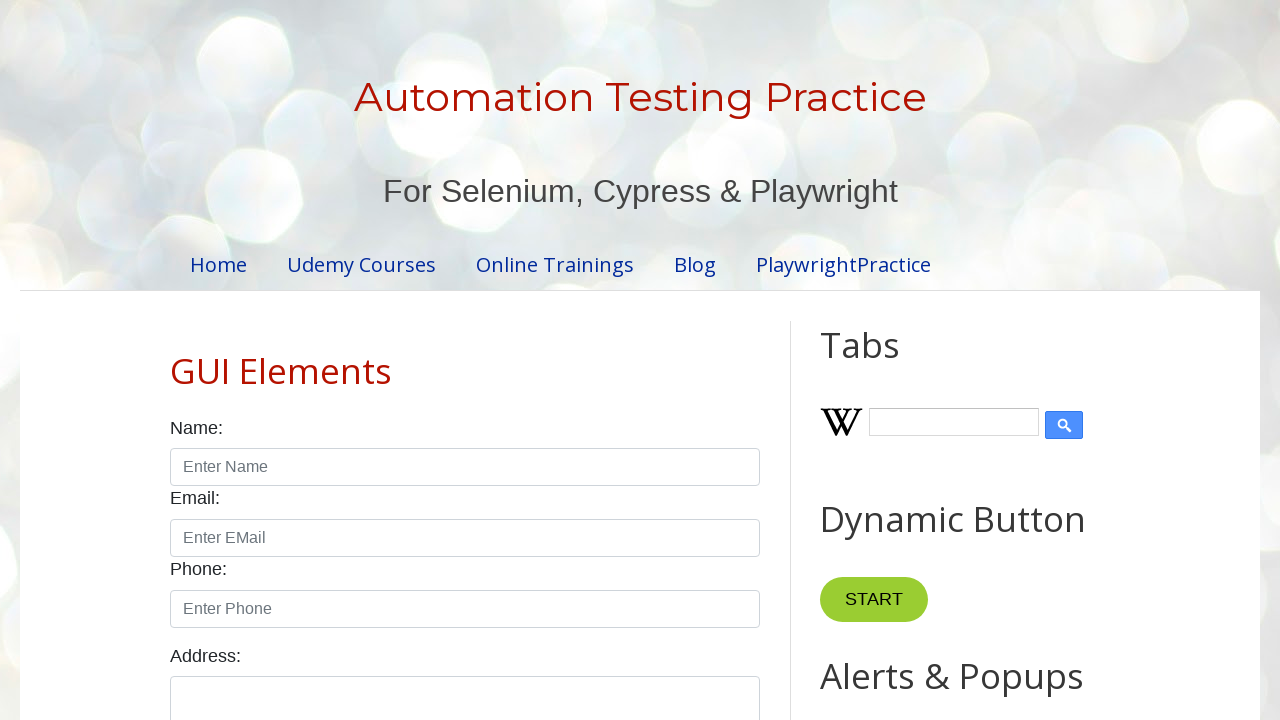

Created alphabetically sorted copy of options list
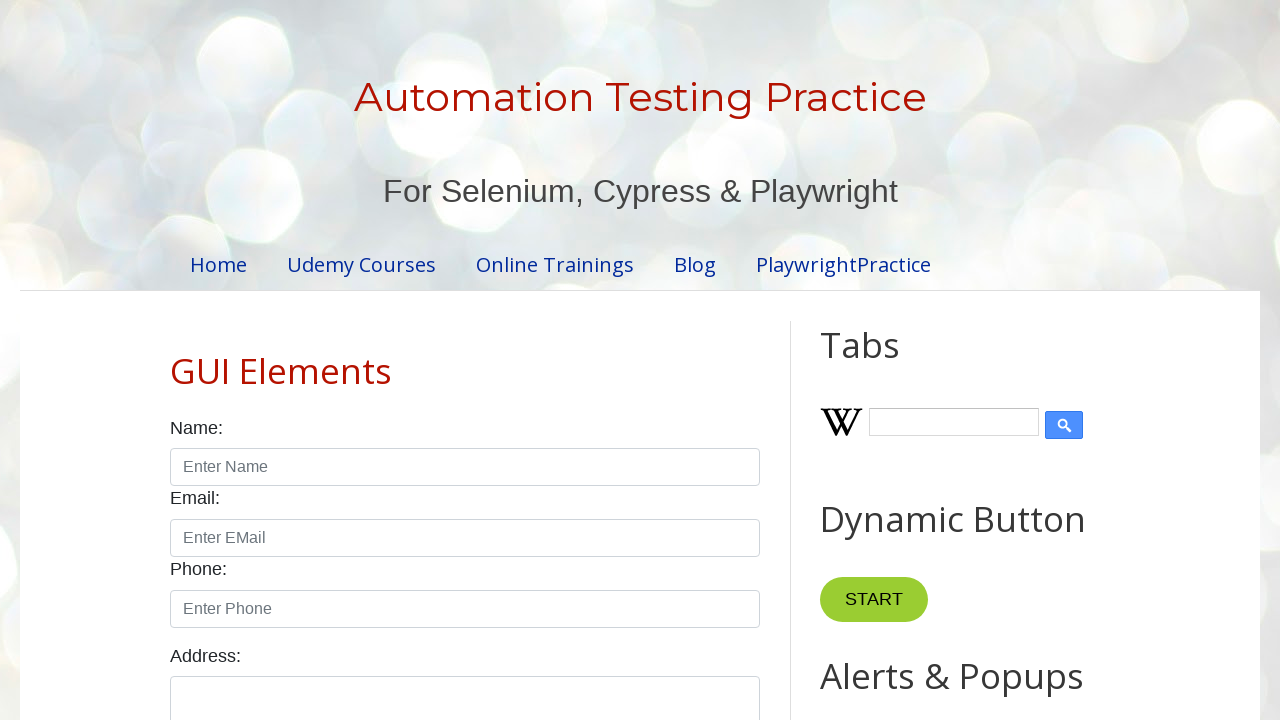

Verified dropdown options are in alphabetical order
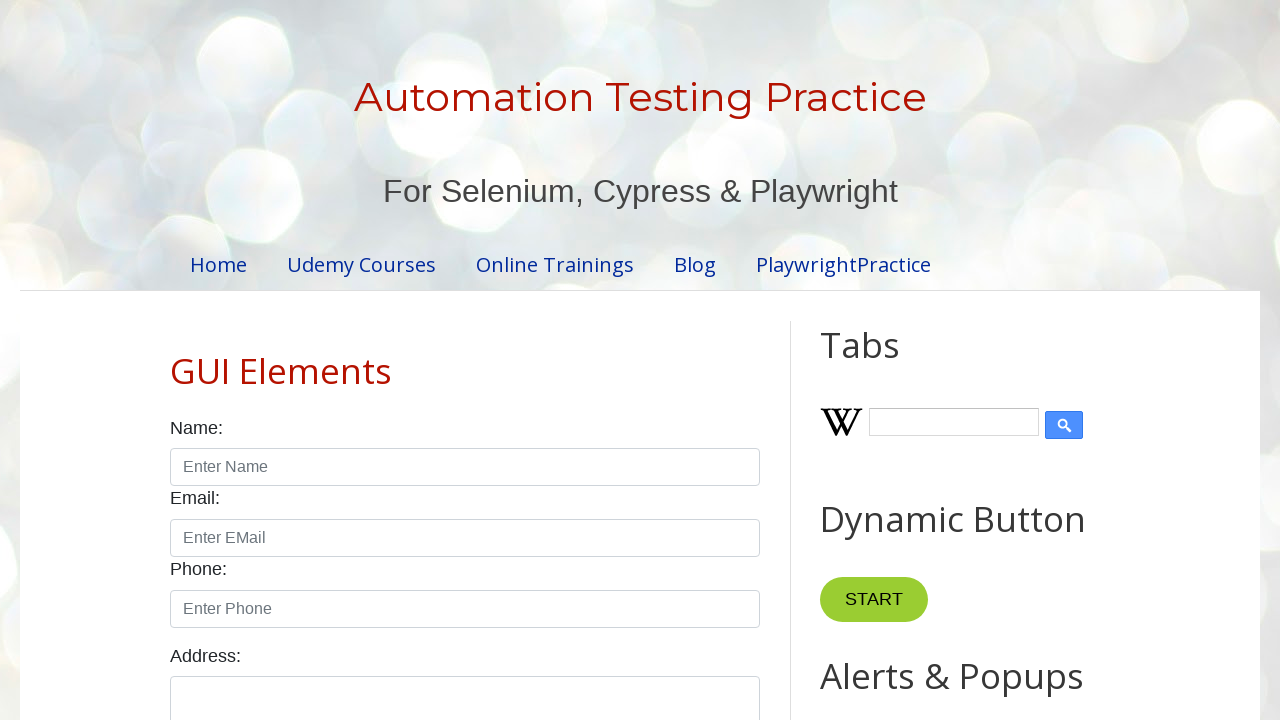

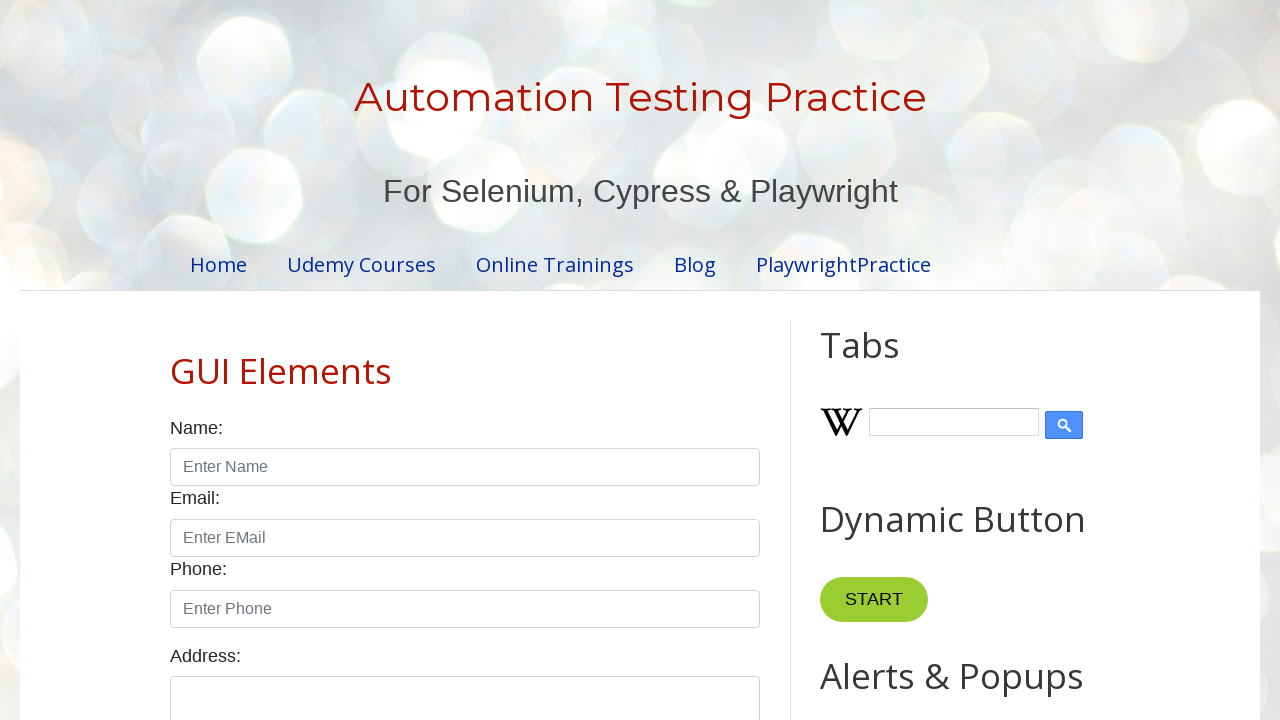